Tests various UI element states and interactions on a practice page, including checking logo visibility, enabling a disabled input field, entering text, and toggling a checkbox

Starting URL: https://selectorshub.com/xpath-practice-page/

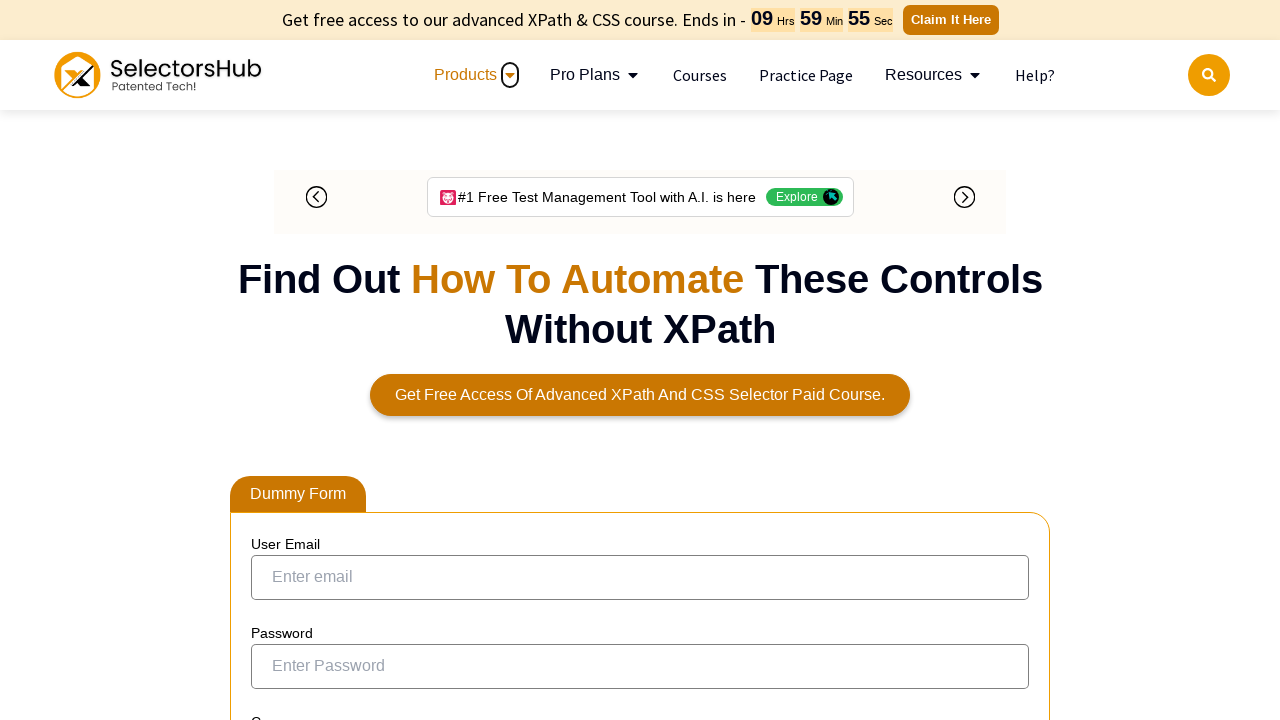

Located logo element
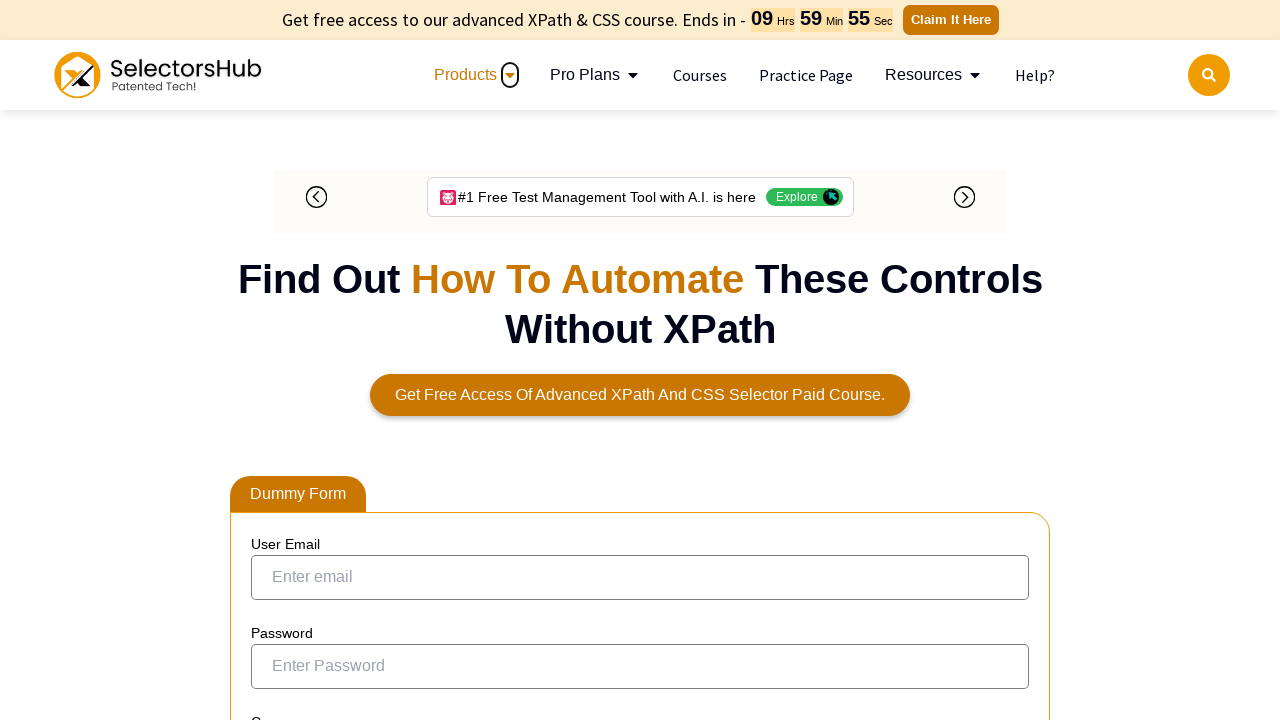

Checked logo visibility status
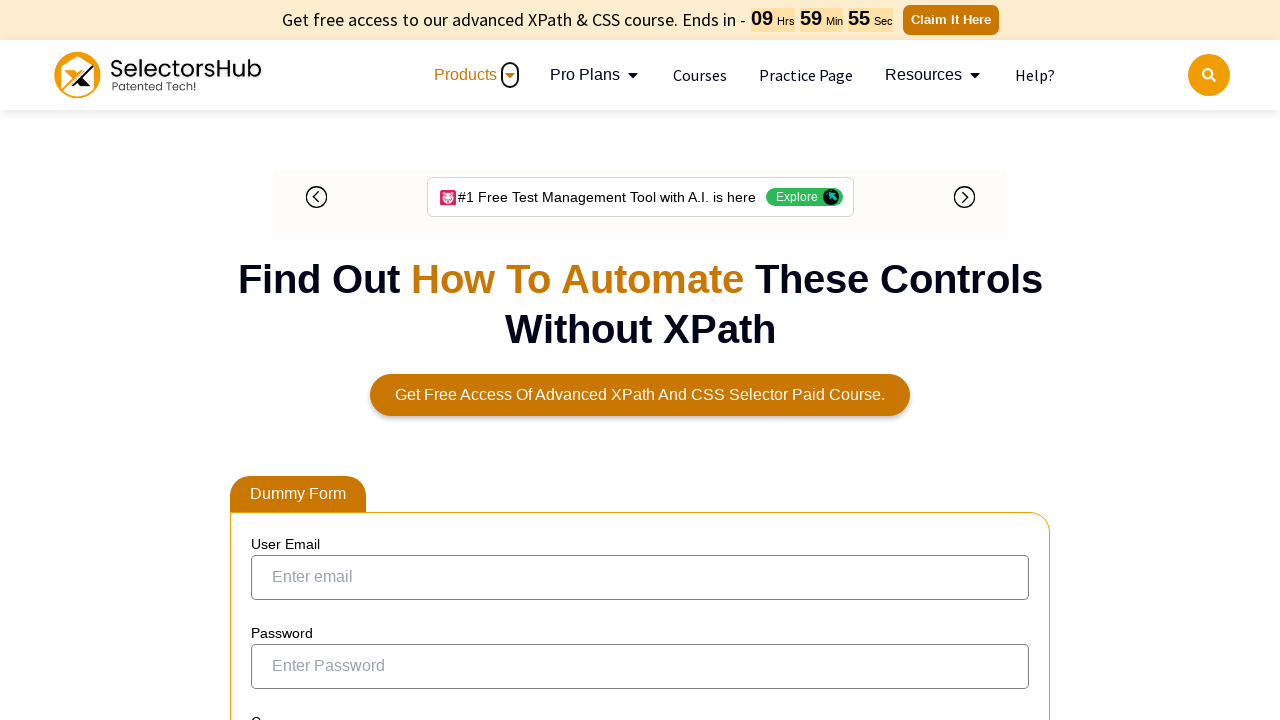

Clicked SVG element to enable input field at (446, 361) on xpath=//label[normalize-space()='Can you enter name here through automation']//*
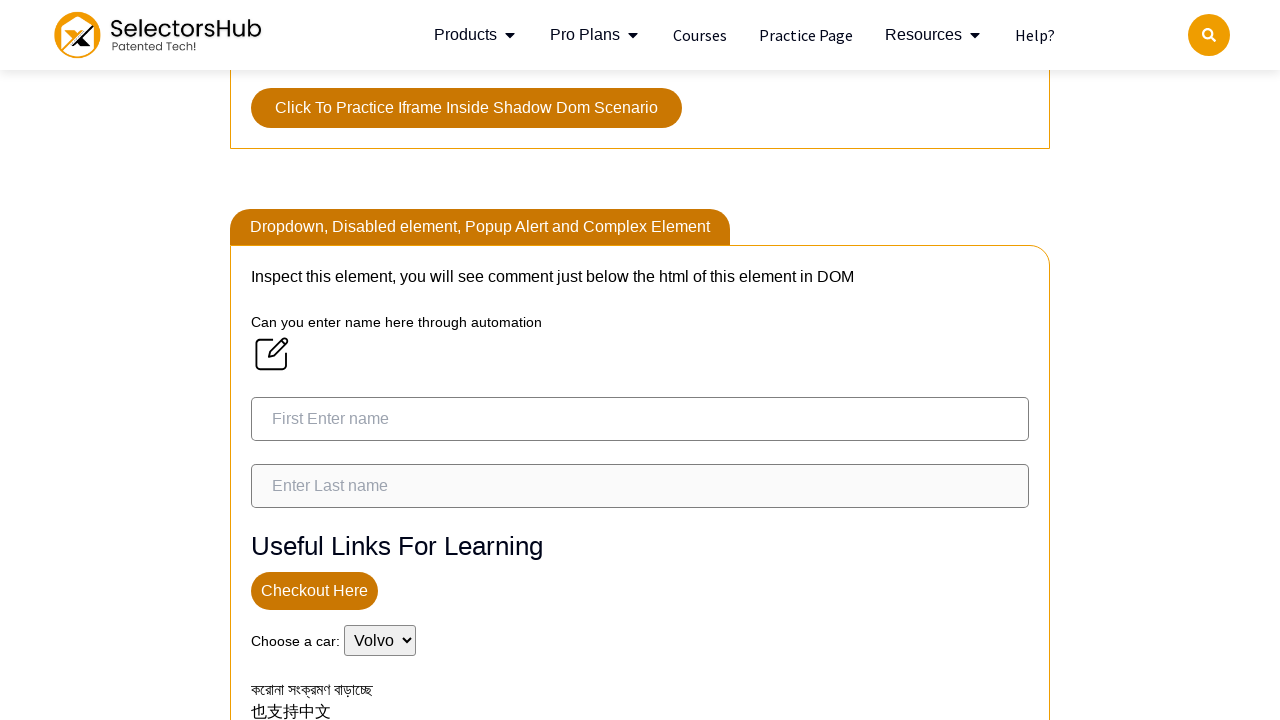

Located first name input field
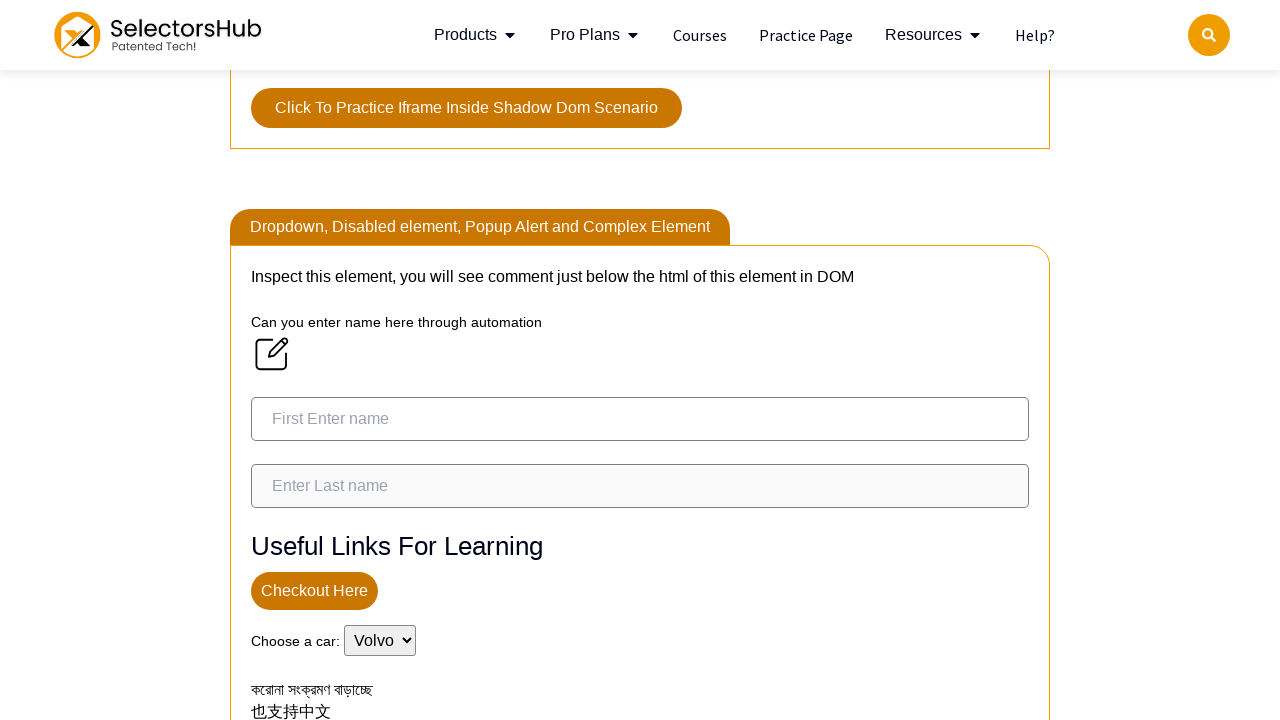

Checked first name input enabled status before interaction
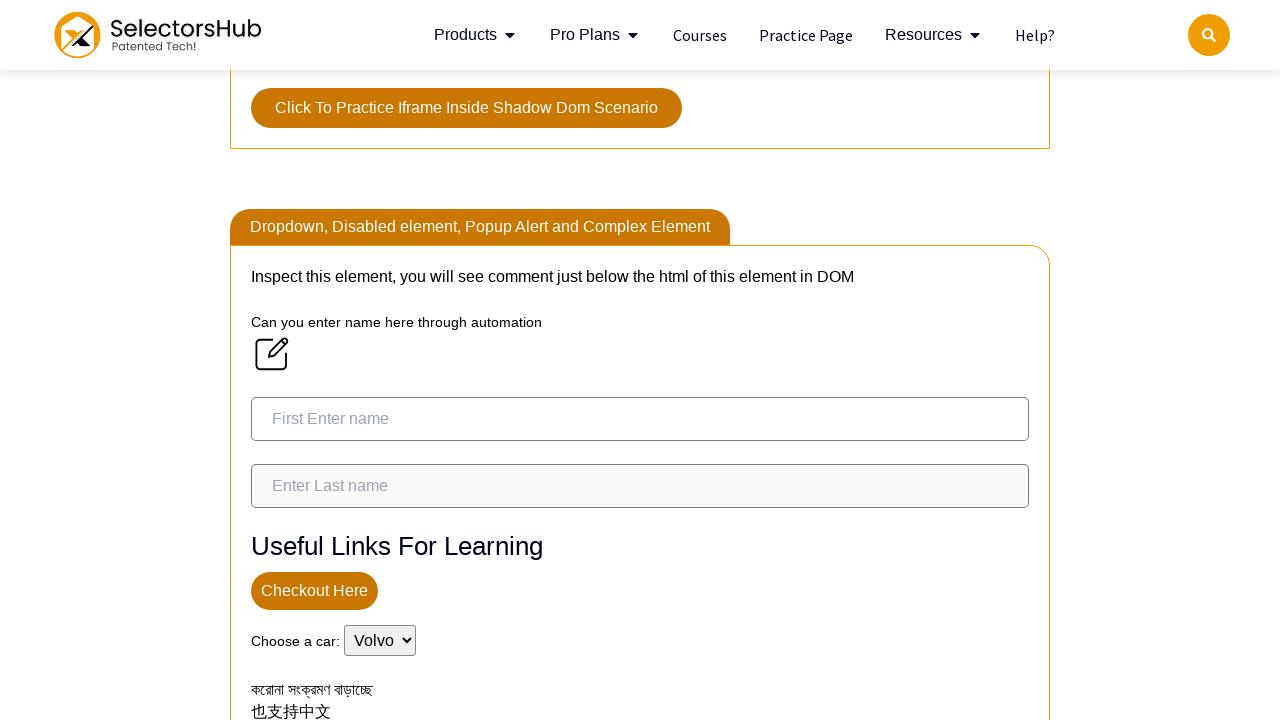

Waited for first name input field to be visible
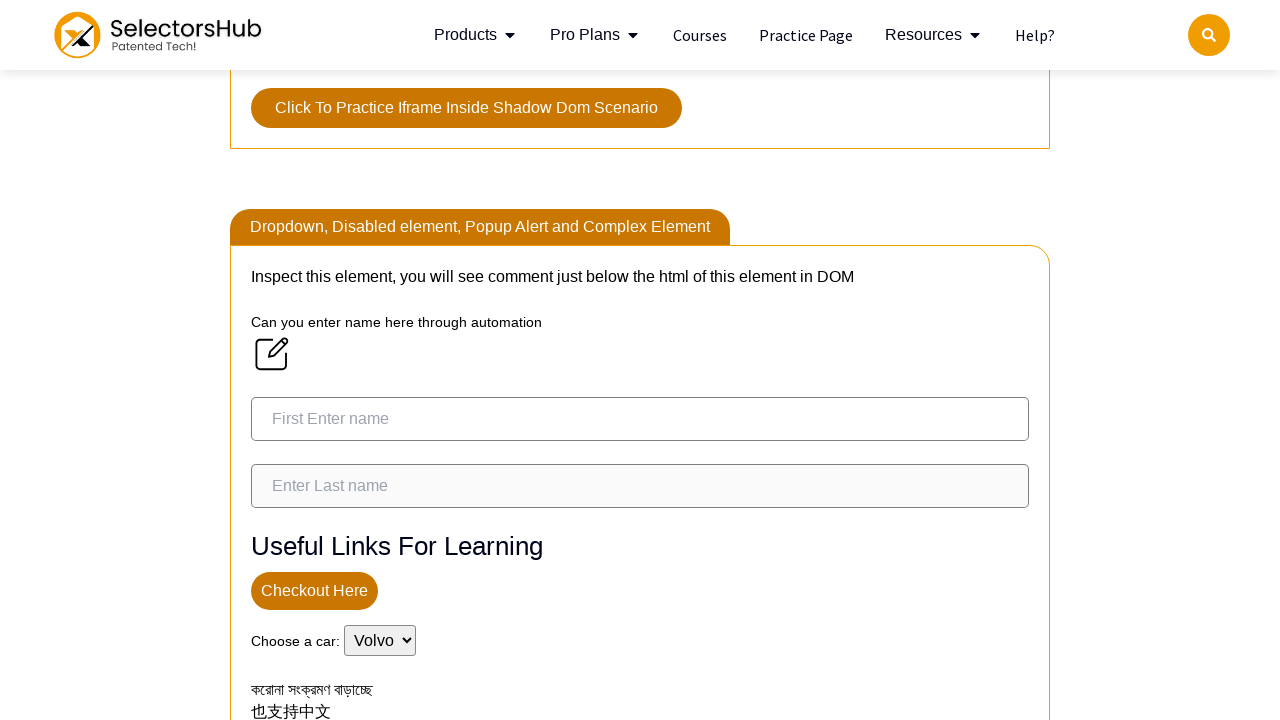

Filled first name input field with 'TestUser123' on //input[@placeholder='First Enter name']
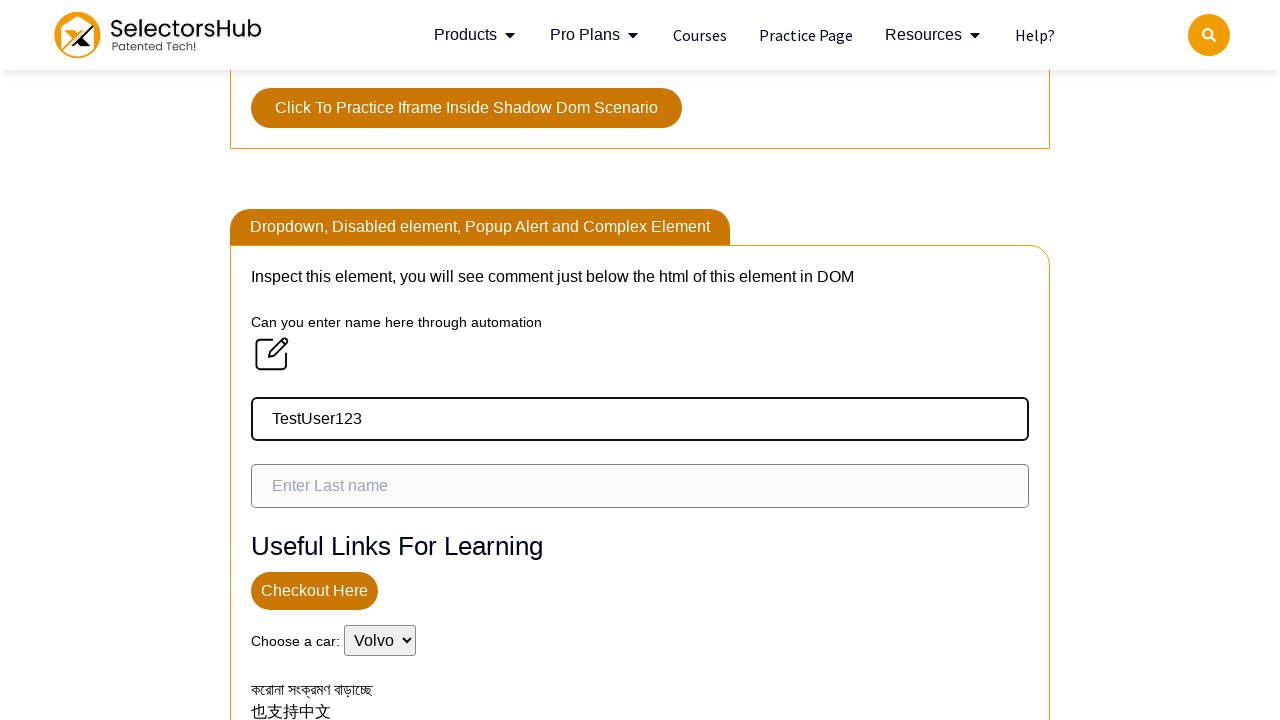

Checked first name input enabled status after filling
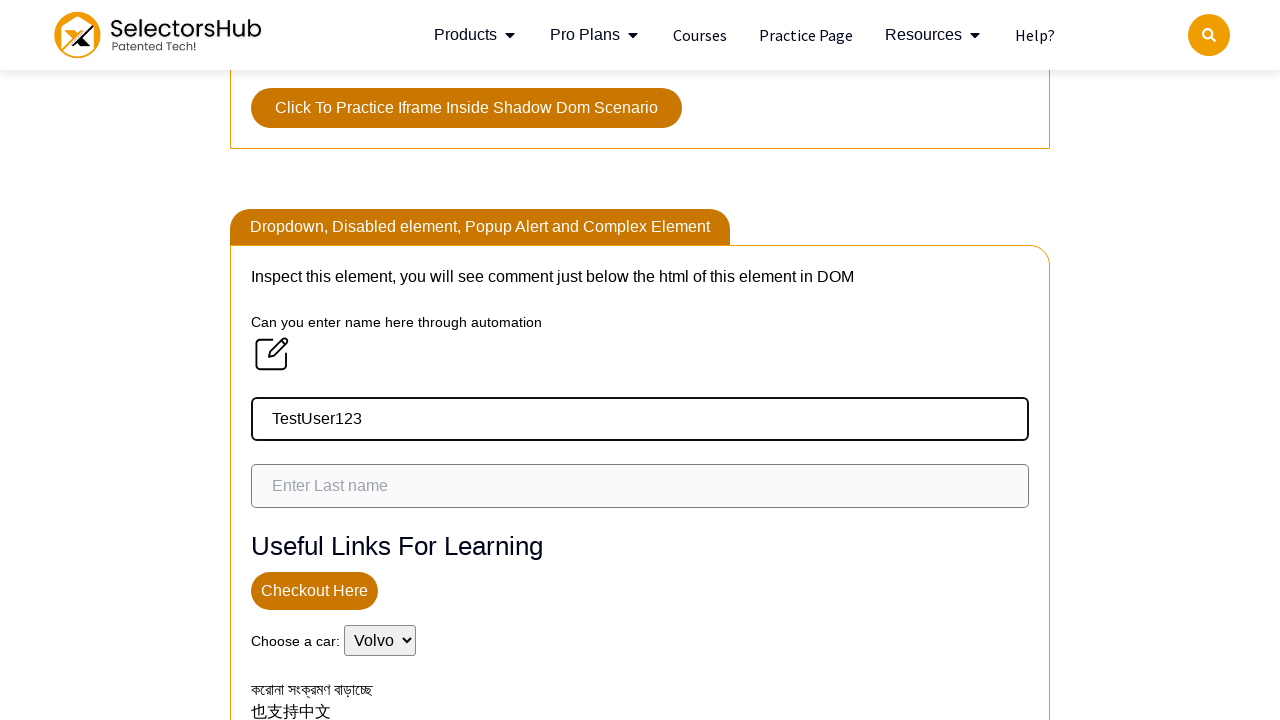

Located checkbox element
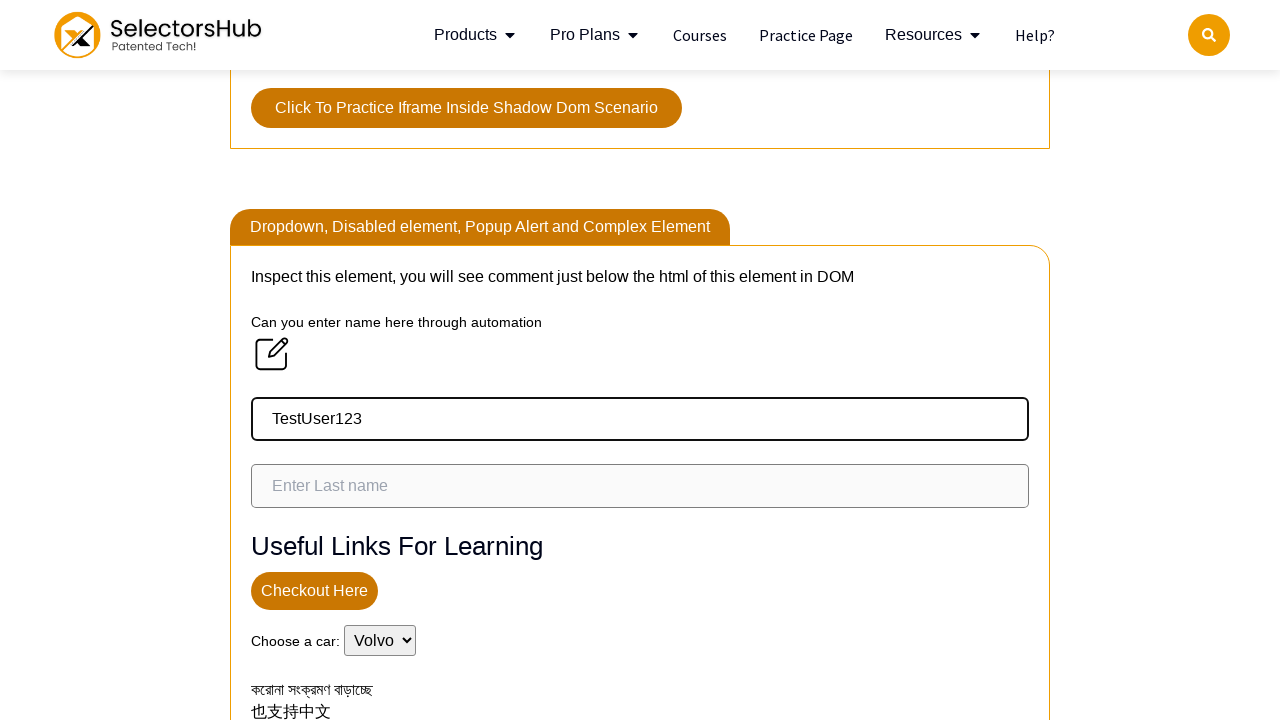

Checked initial checkbox state
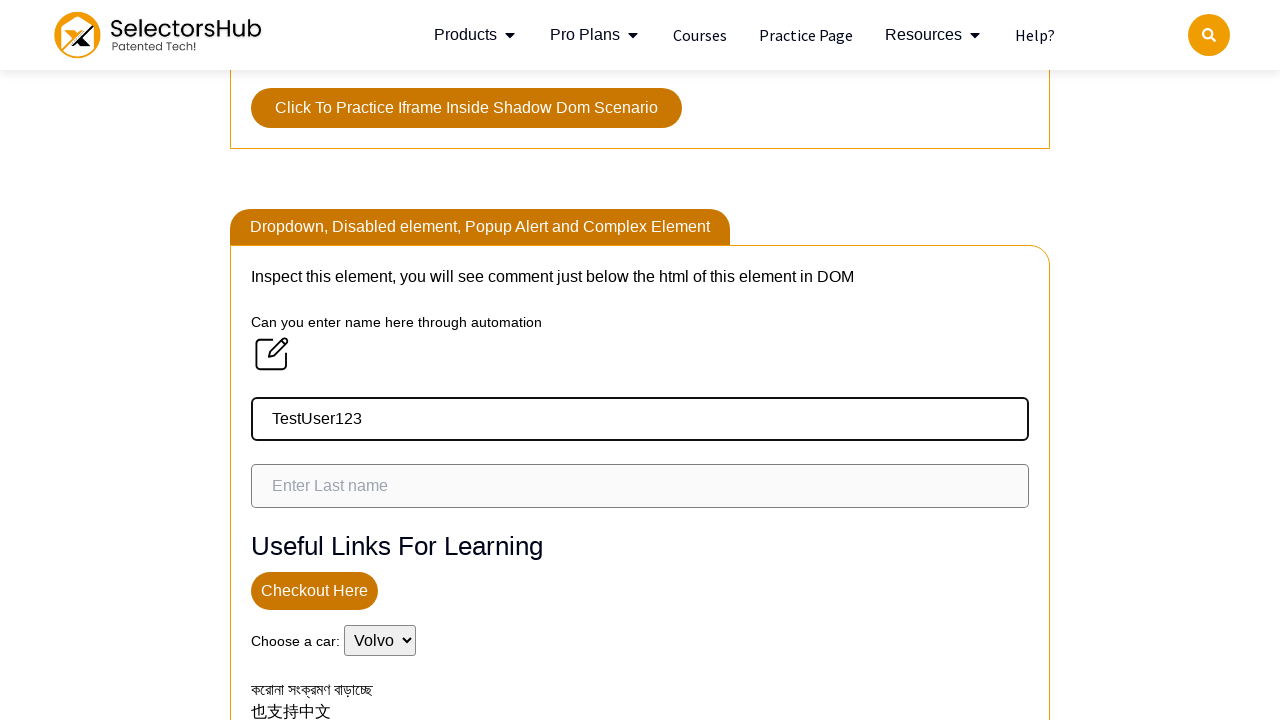

Clicked checkbox to toggle state at (274, 360) on xpath=//input[@id='ohrmList_chkSelectRecord_16']
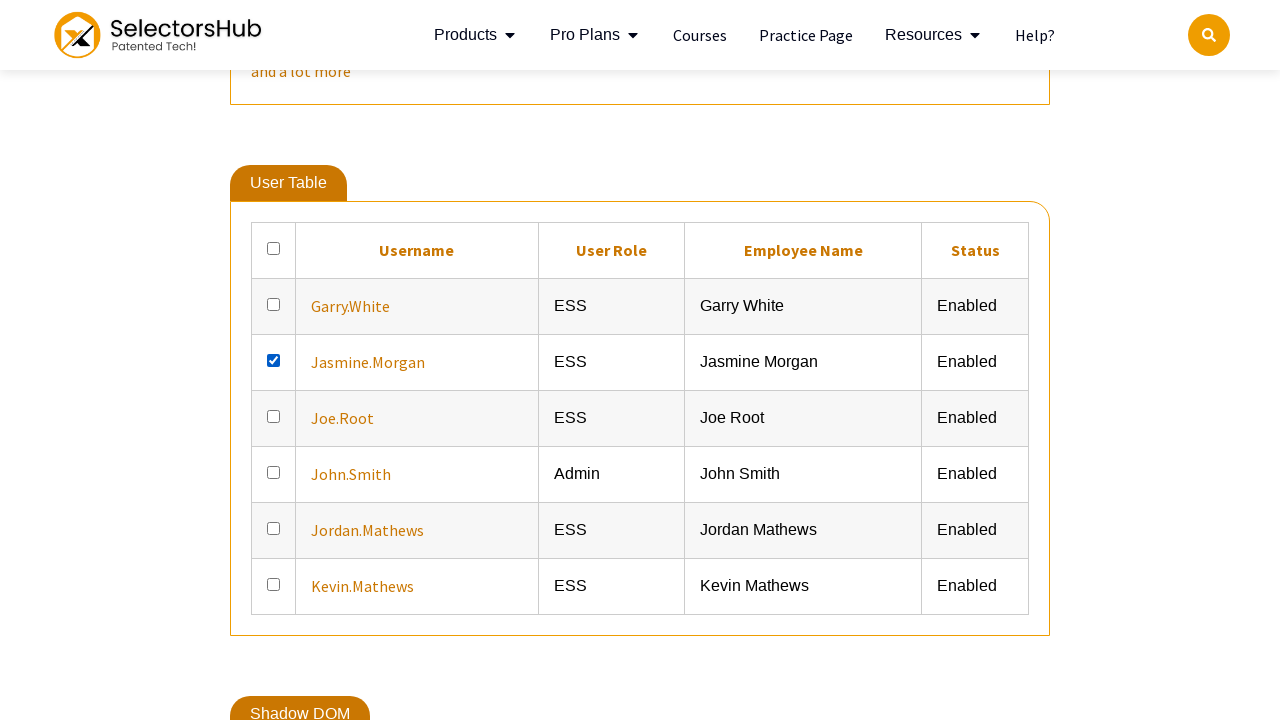

Checked checkbox state after toggling
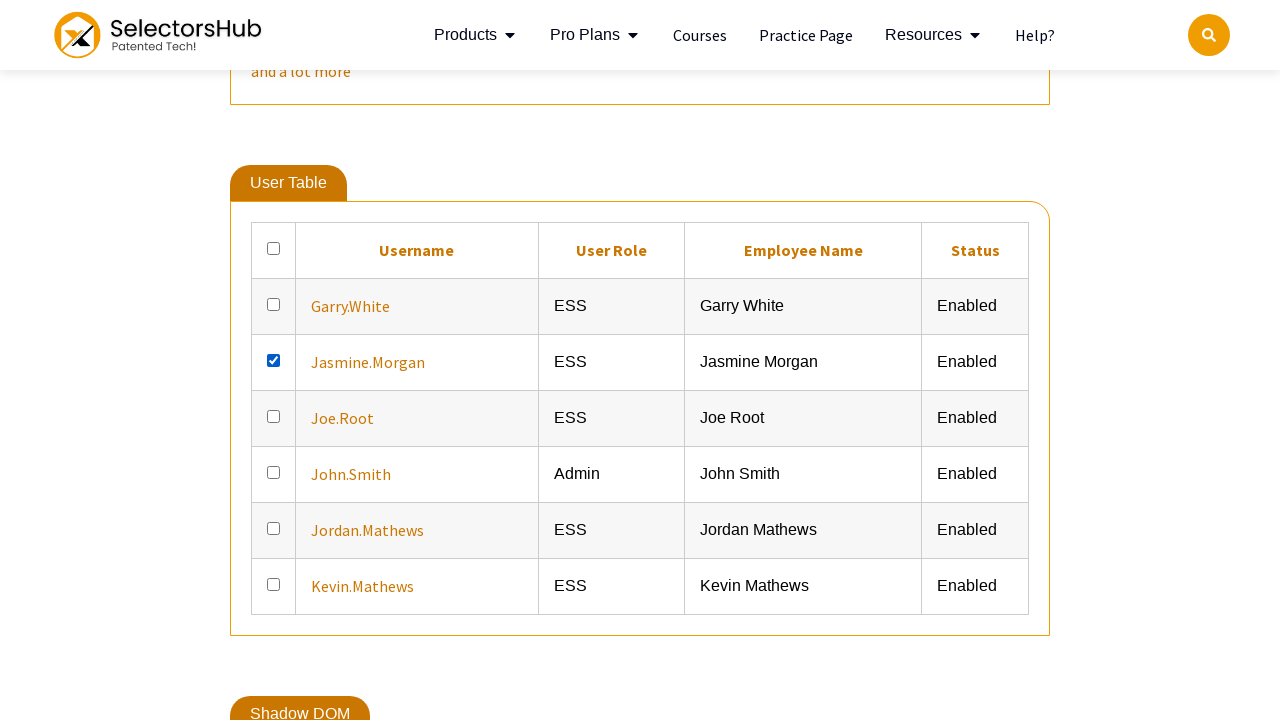

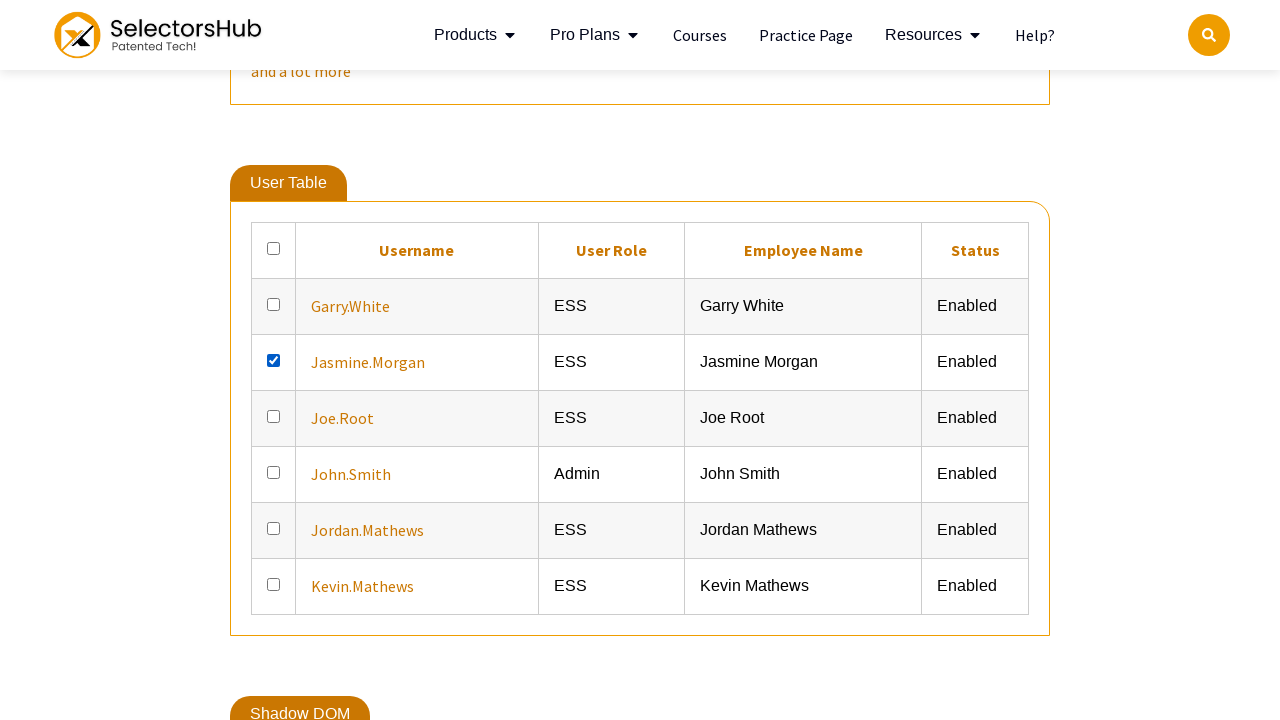